Navigates to the offers page containing a web table and verifies that the table with product data is loaded and displayed correctly.

Starting URL: https://rahulshettyacademy.com/seleniumPractise/#/offers

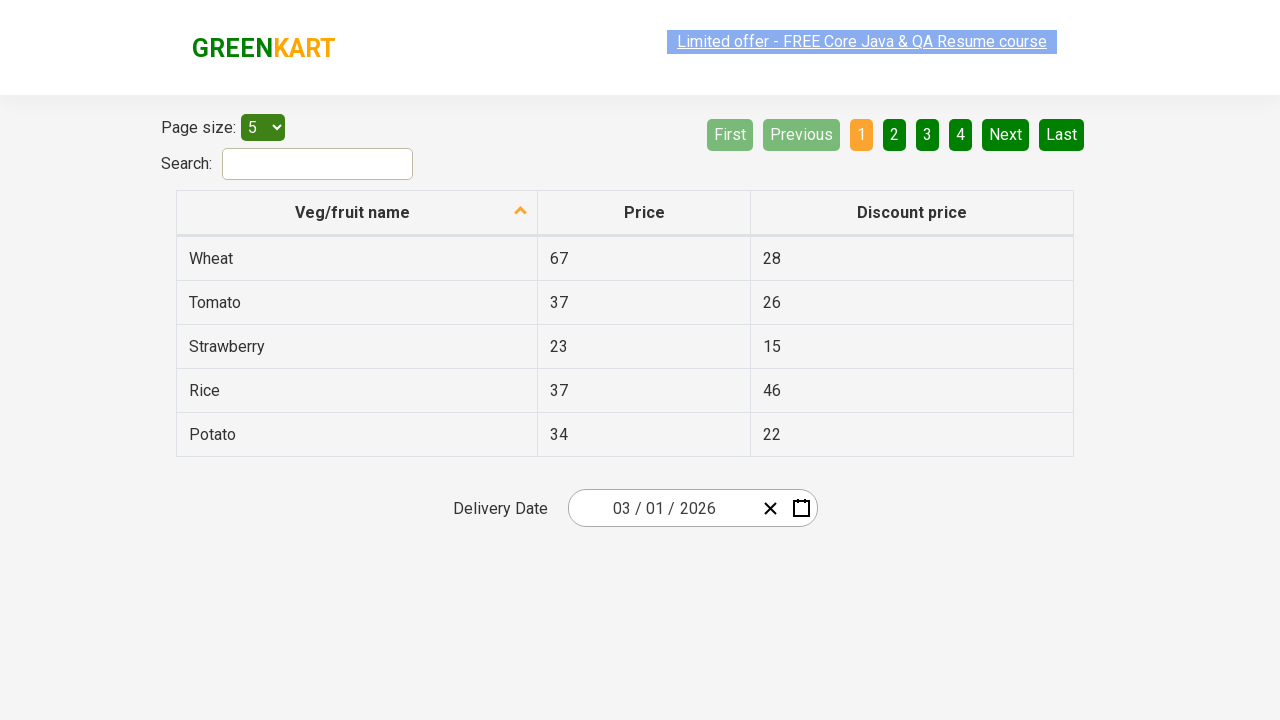

Navigated to offers page
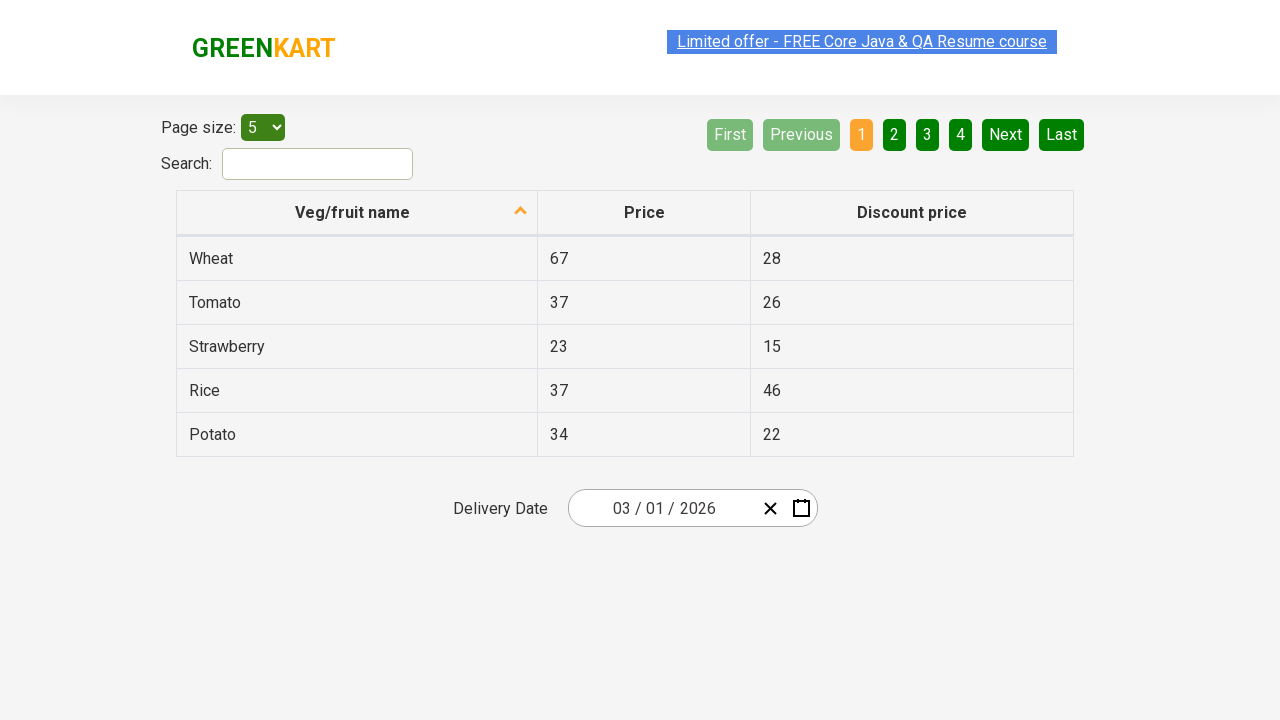

Web table rows loaded
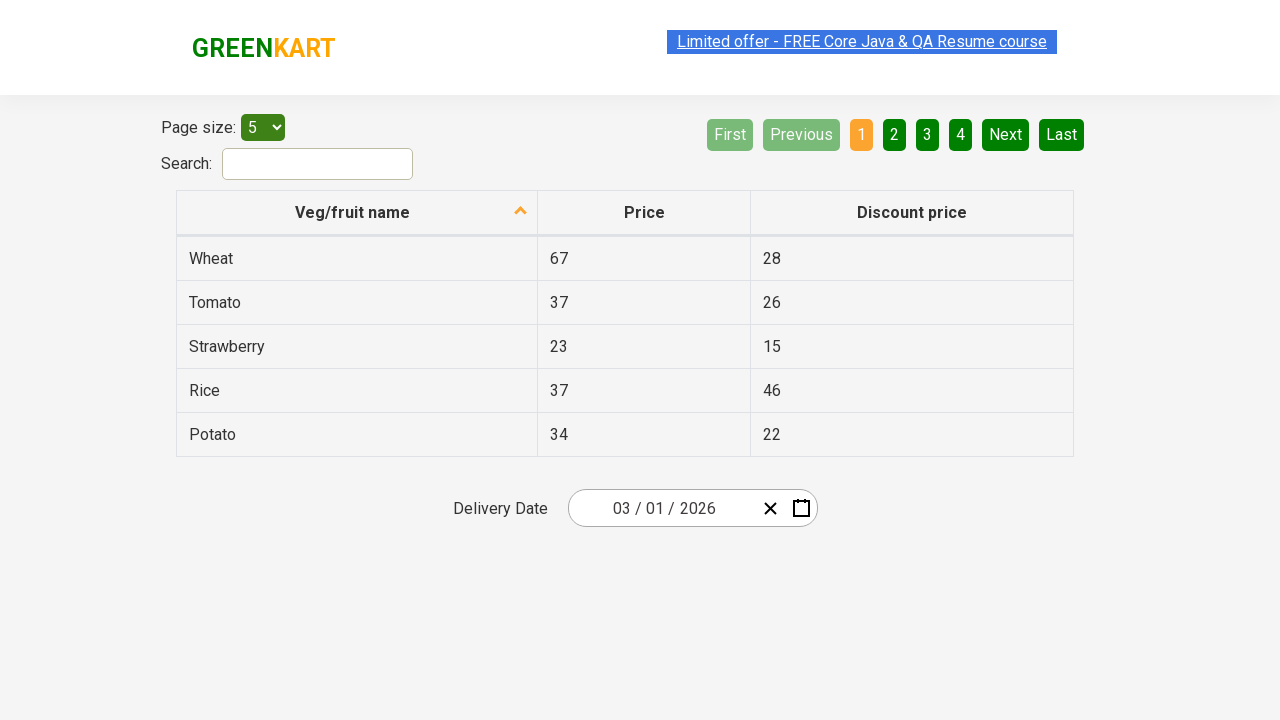

Located table body rows
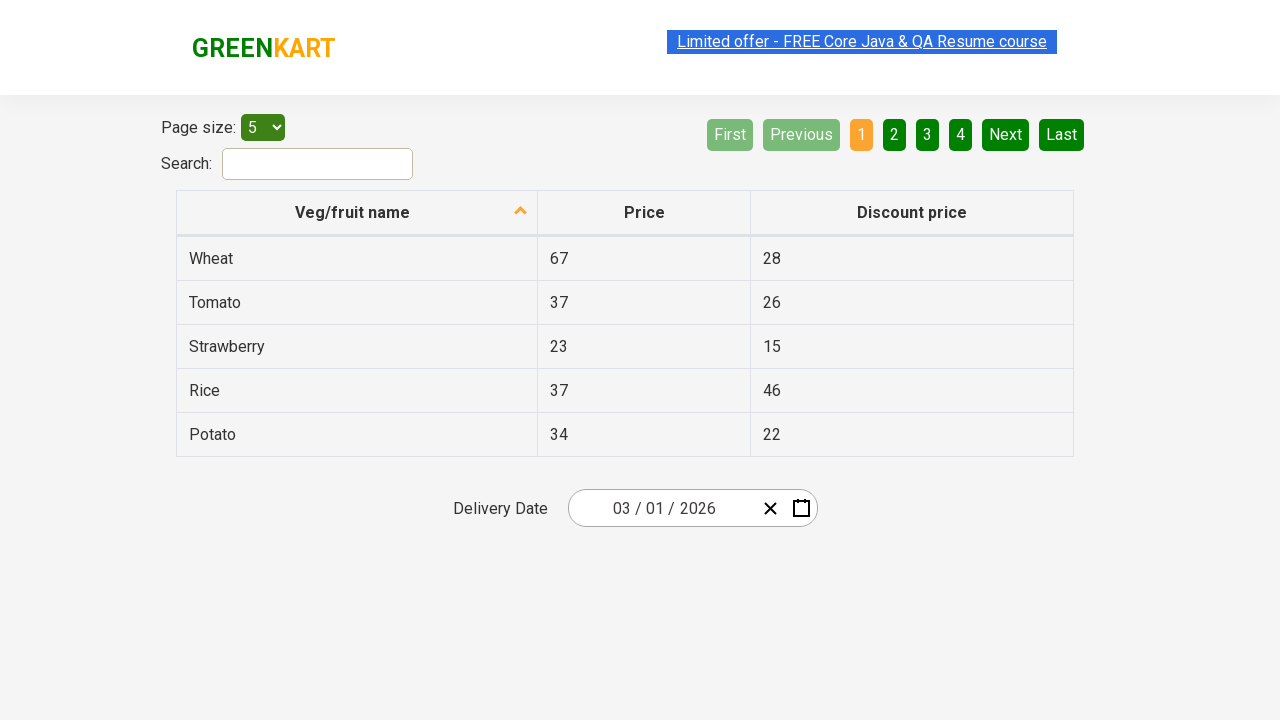

First table row is visible - web table with product data loaded successfully
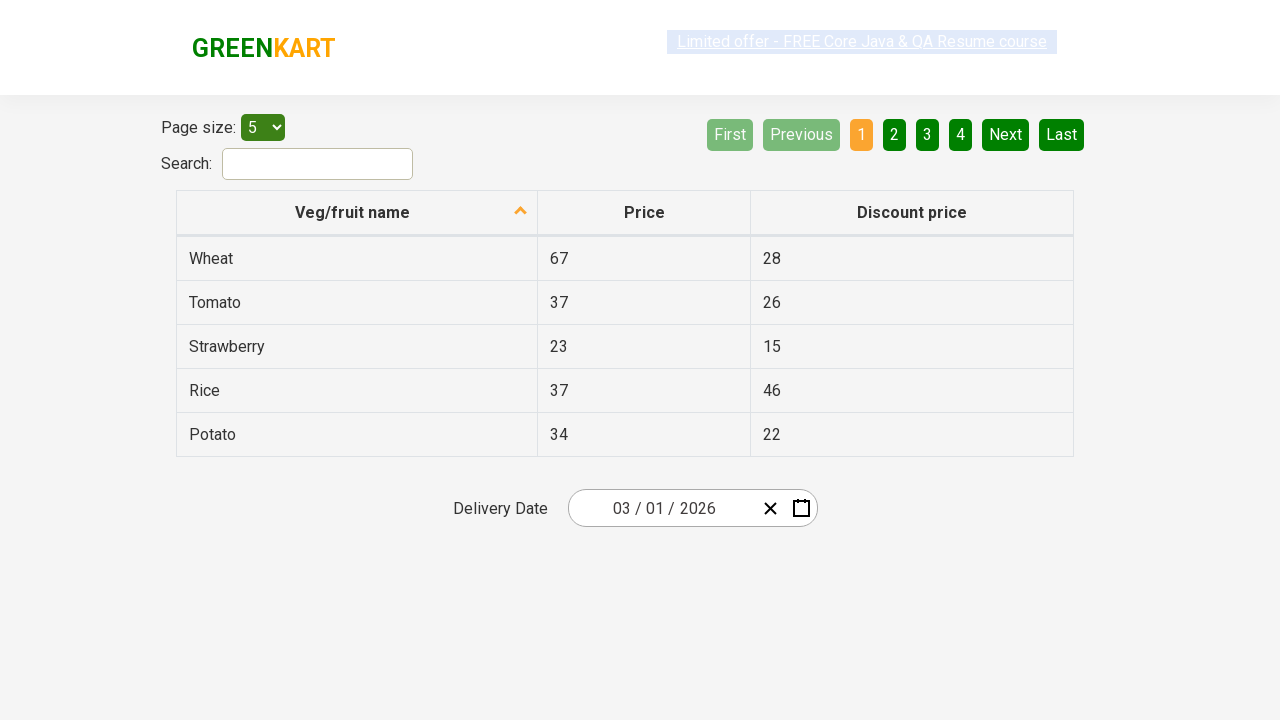

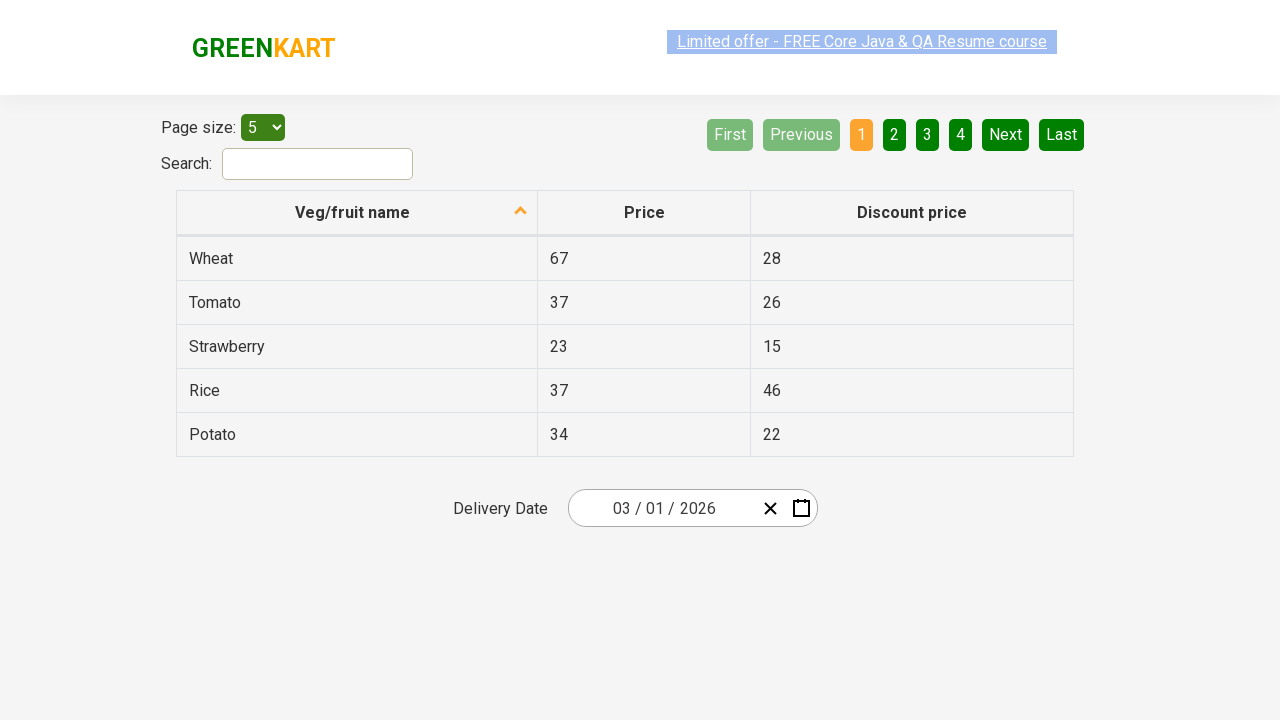